Tests submitting a form with an invalid email format and verifies the email input field shows a red border error indication.

Starting URL: https://demoqa.com/text-box

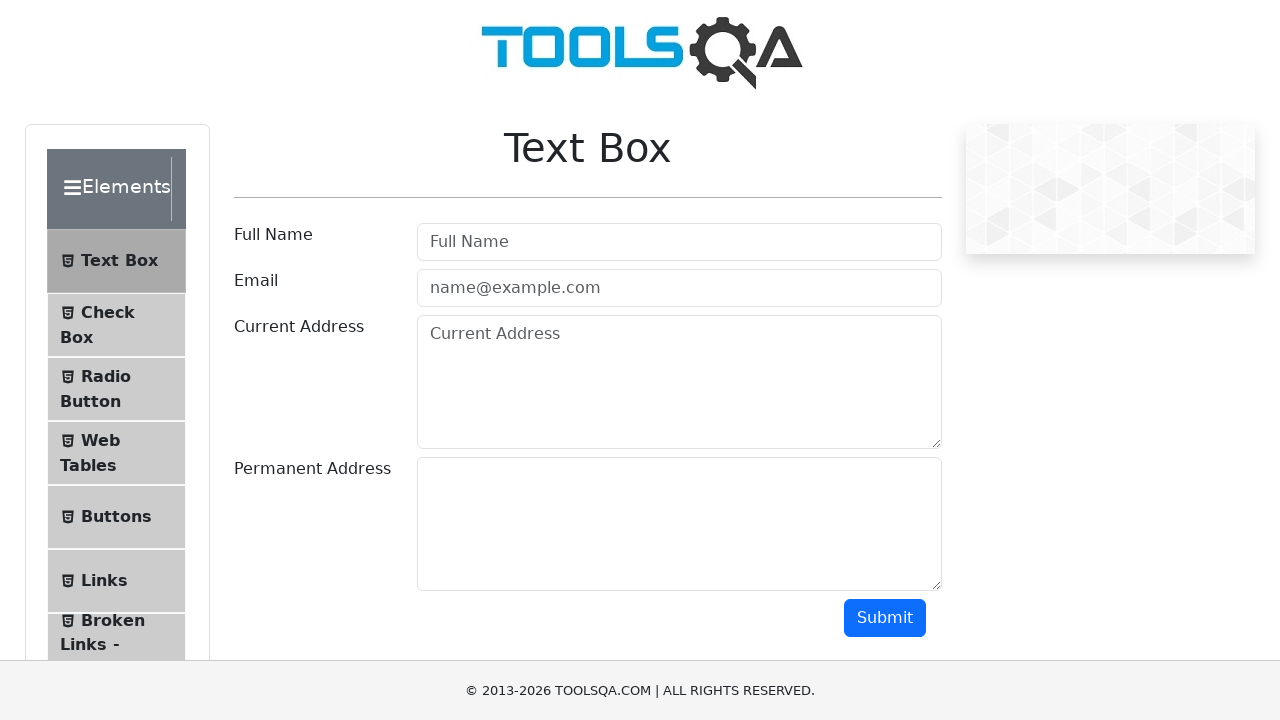

Filled full name field with 'John Doe' on #userName
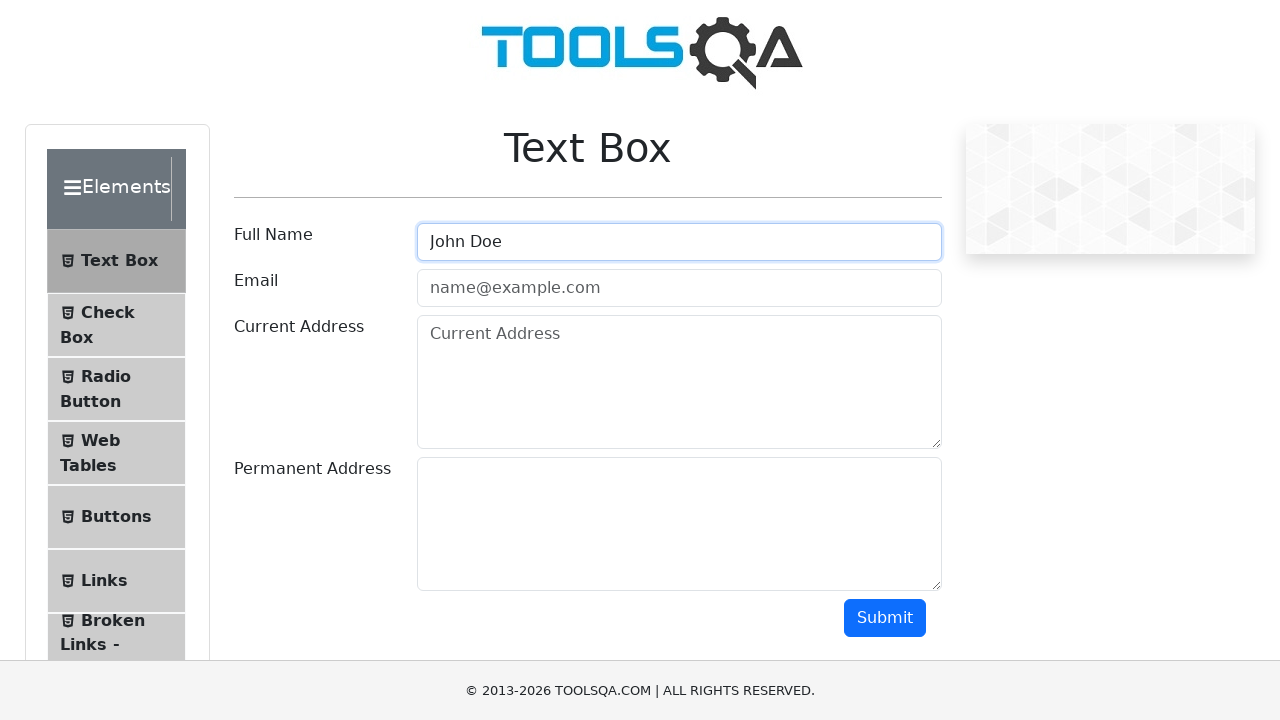

Filled email field with invalid email 'john.doeexample.com' (missing @) on #userEmail
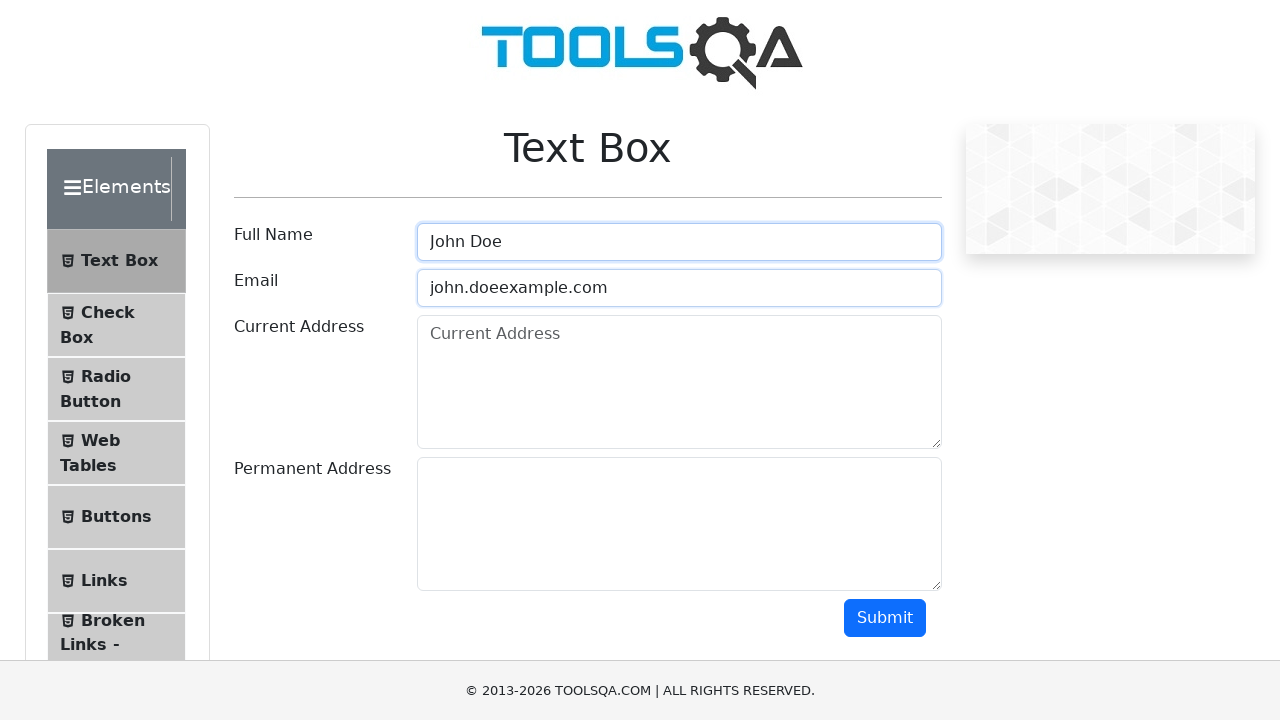

Filled current address field with '123 Main St, Springfield' on #currentAddress
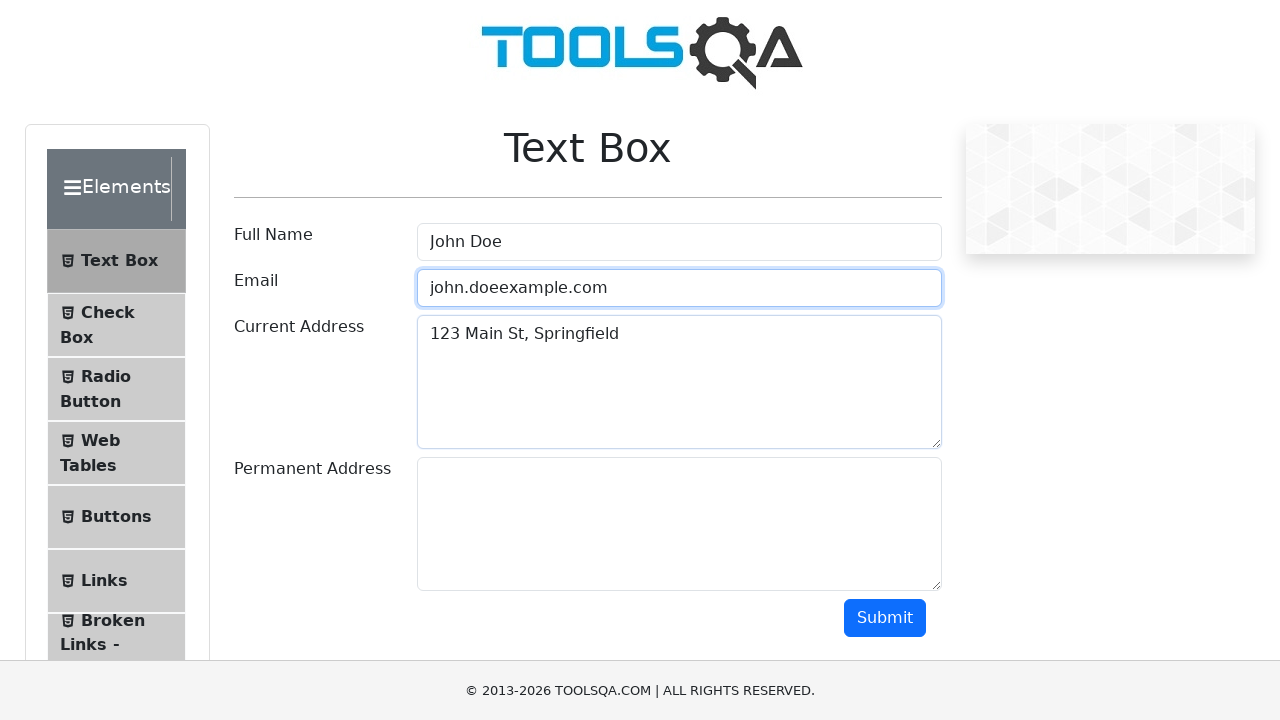

Filled permanent address field with '456 Elm St, Springfield' on #permanentAddress
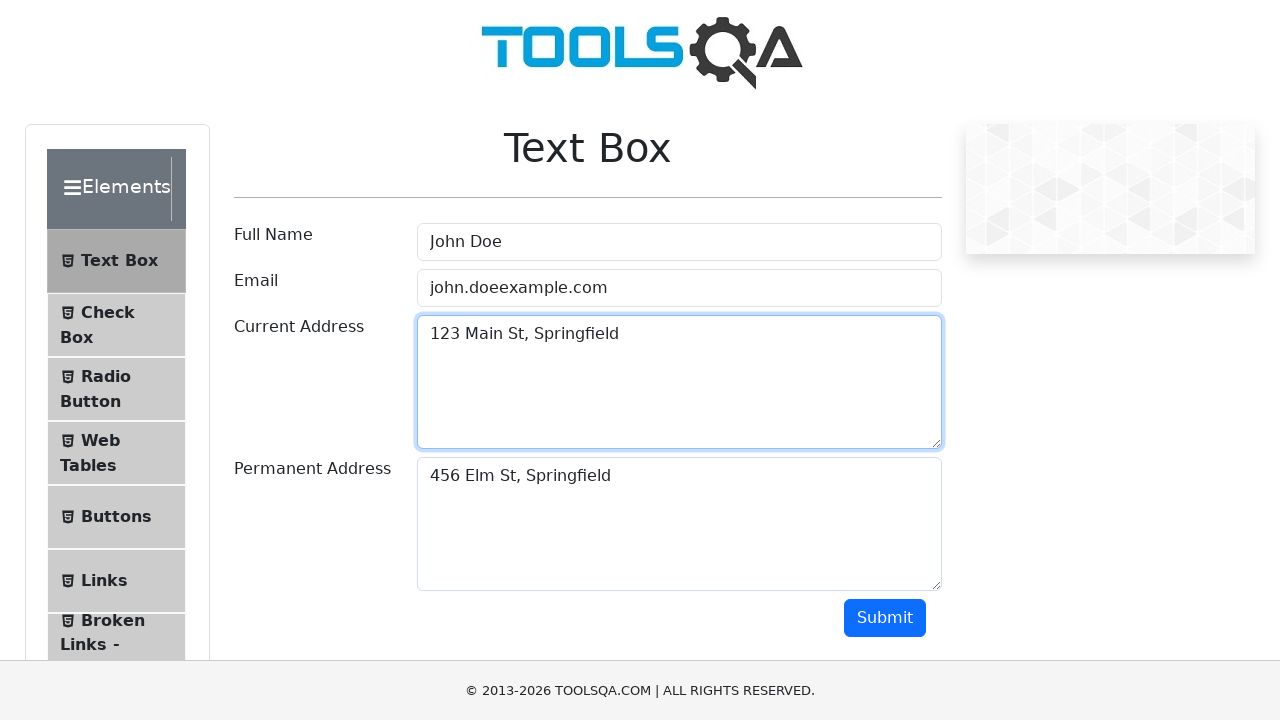

Clicked submit button to submit form with invalid email at (885, 618) on #submit
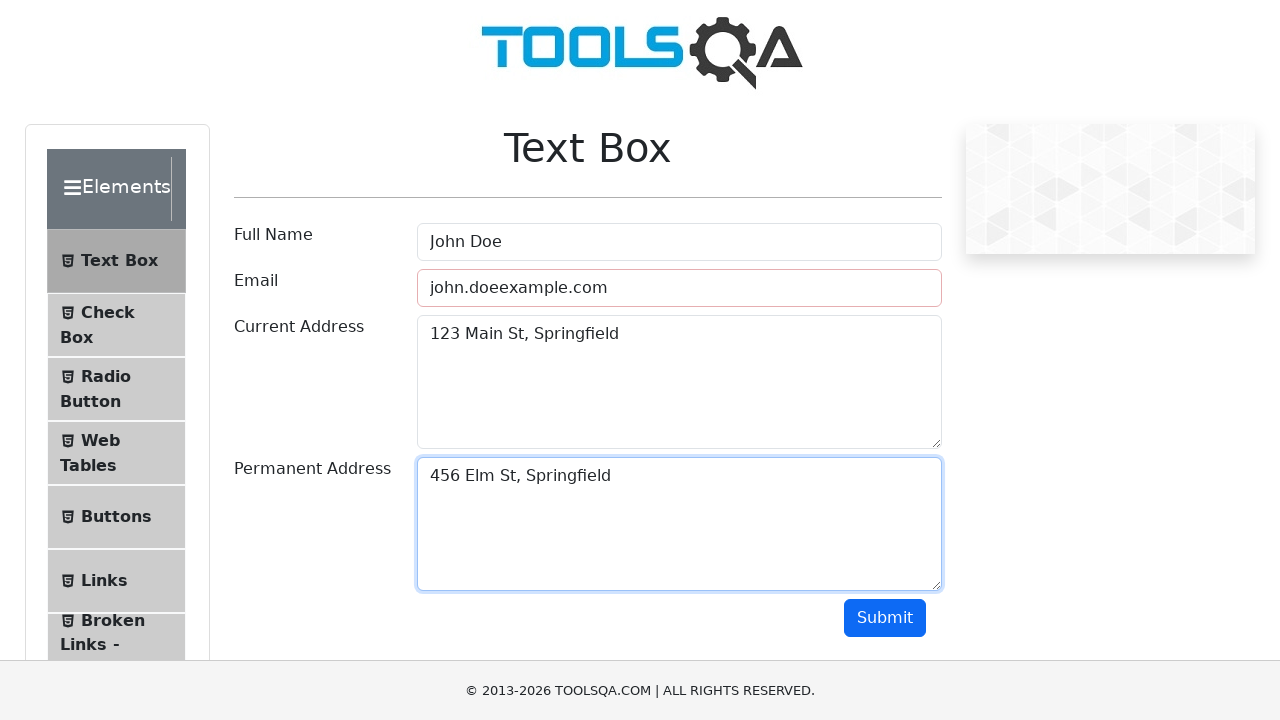

Waited 500ms for form validation to complete
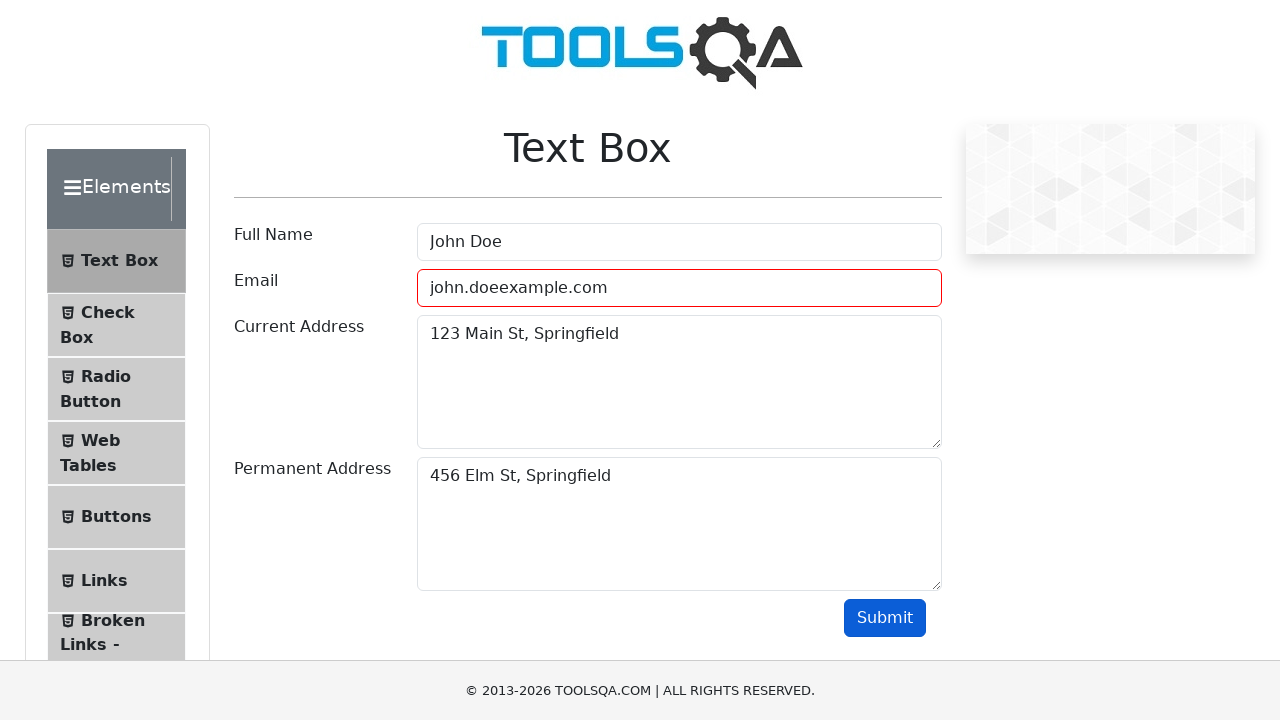

Retrieved computed border style from email input field
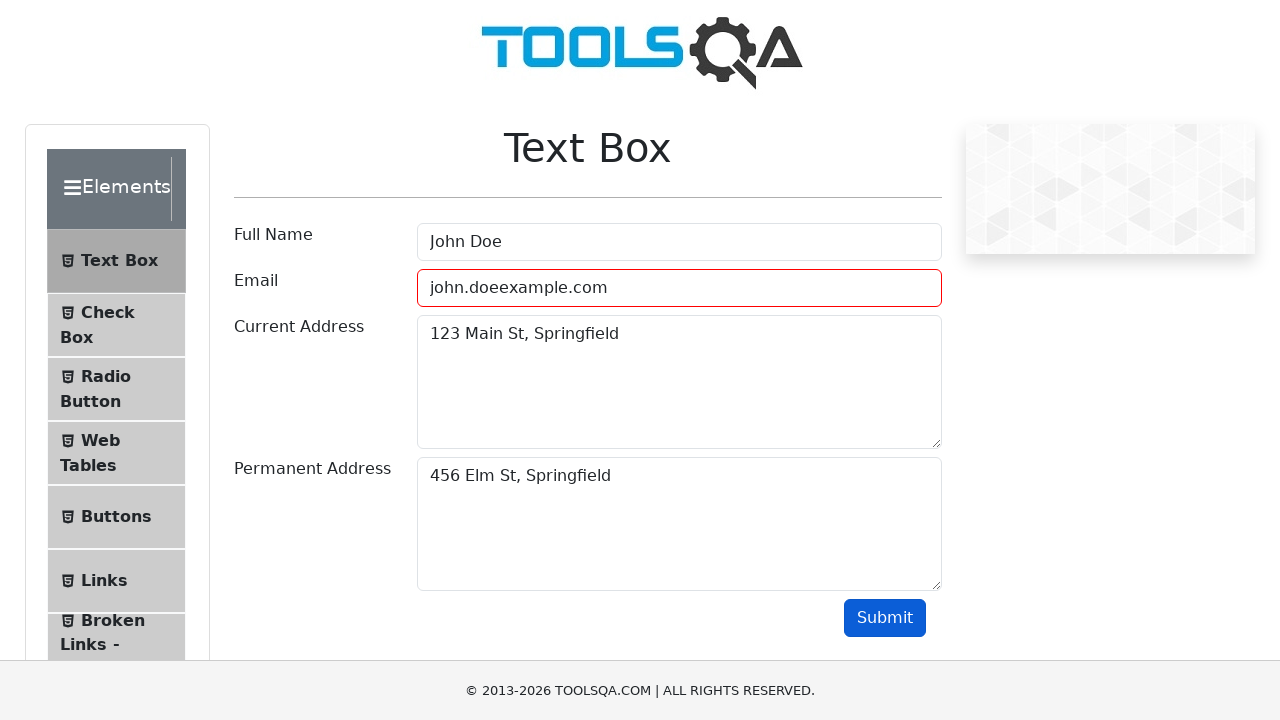

Verified email field has red border error indication (rgb(255, 0, 0) found)
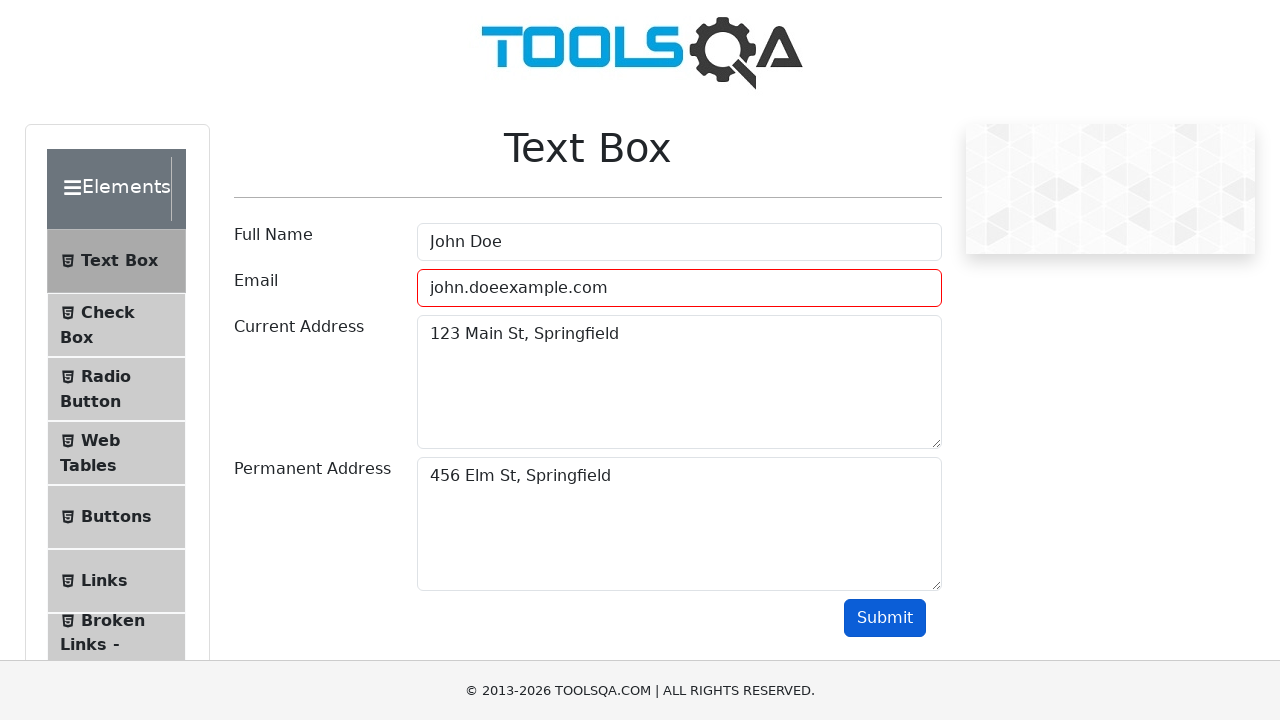

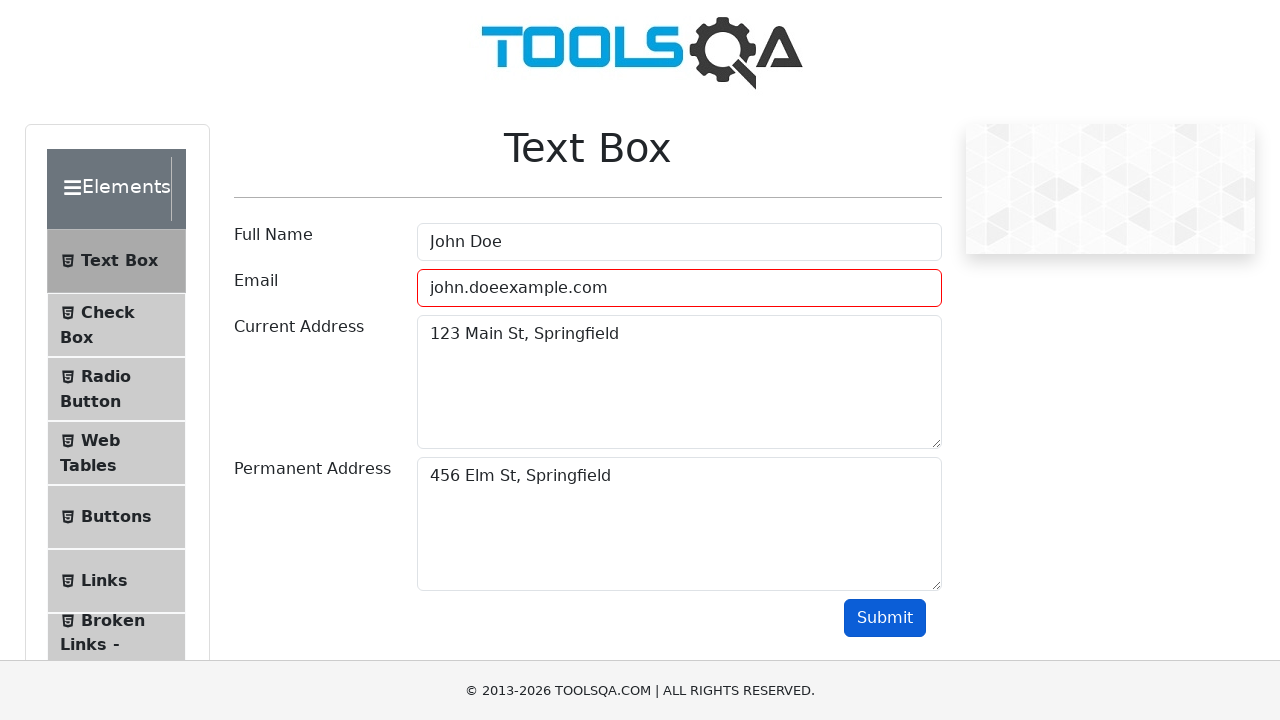